Tests data table pagination functionality by navigating through different page numbers and verifying the active page state

Starting URL: https://www.jqueryscript.net/demo/CRUD-Data-Grid-Plugin-jQuery-Quickgrid/

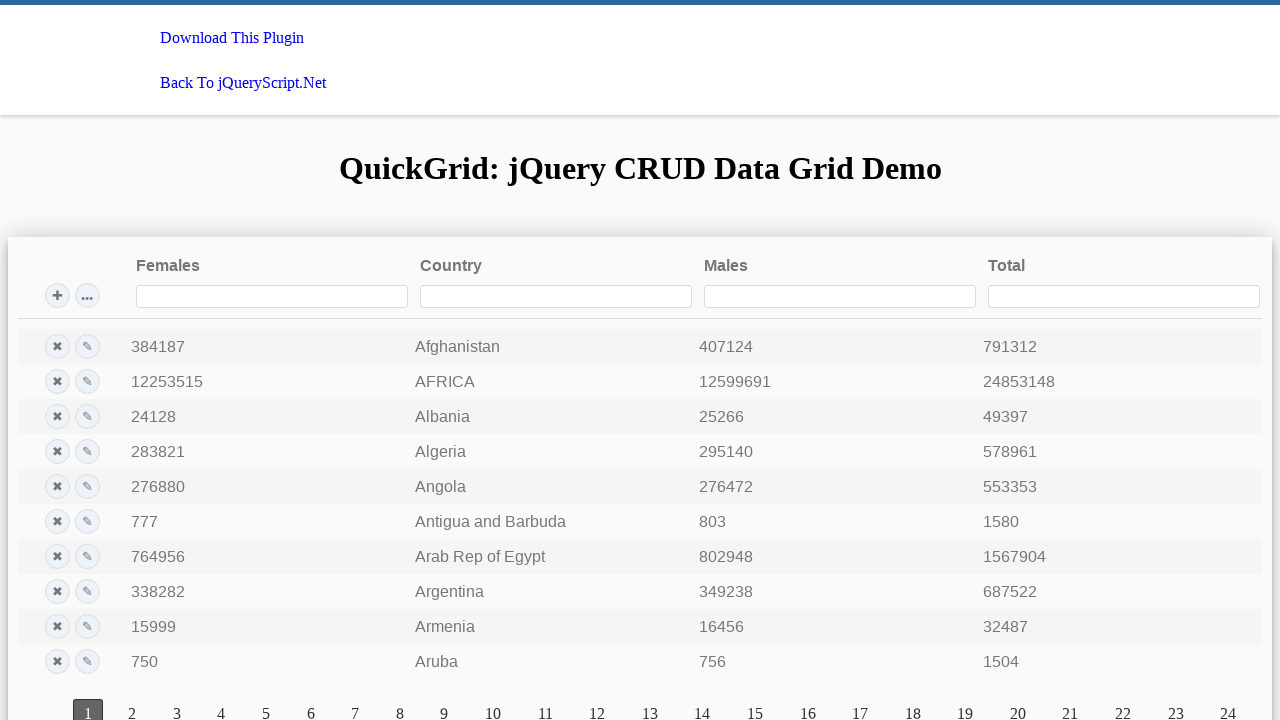

Clicked on page 15 in pagination at (755, 706) on xpath=//a[contains(@class,'qgrd-pagination-page-link') and text()='15']
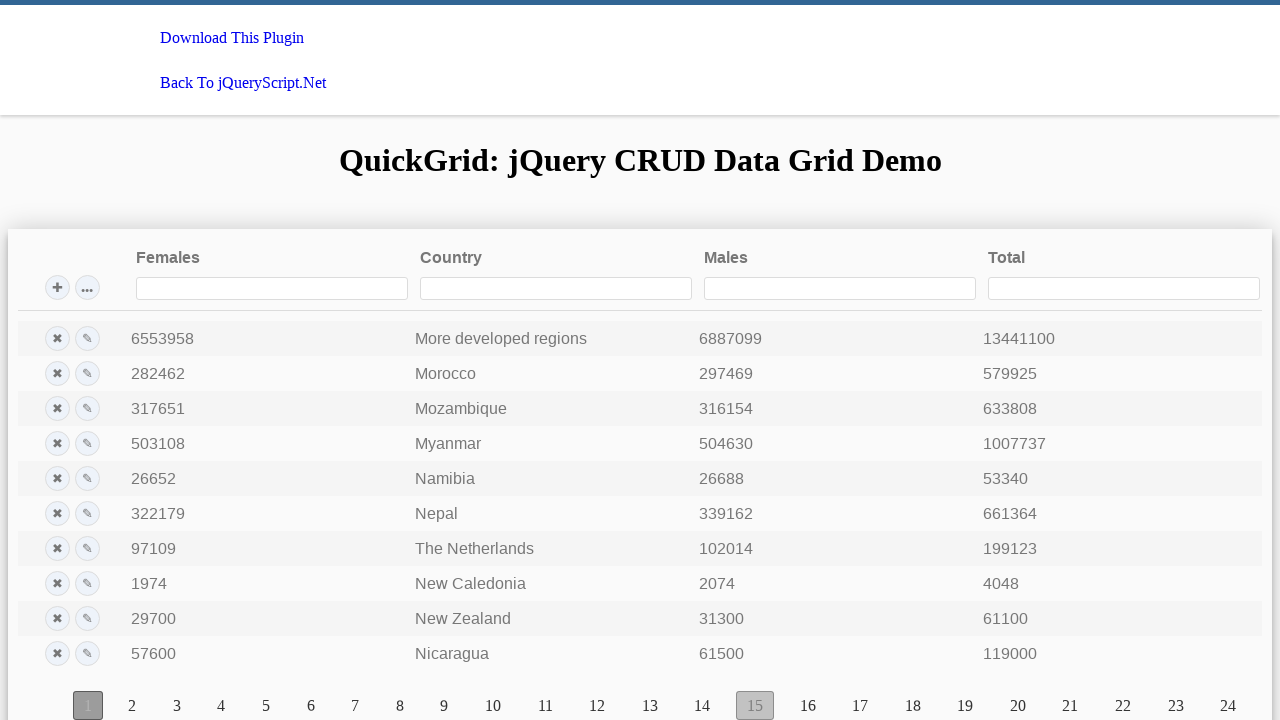

Verified page 15 is now active
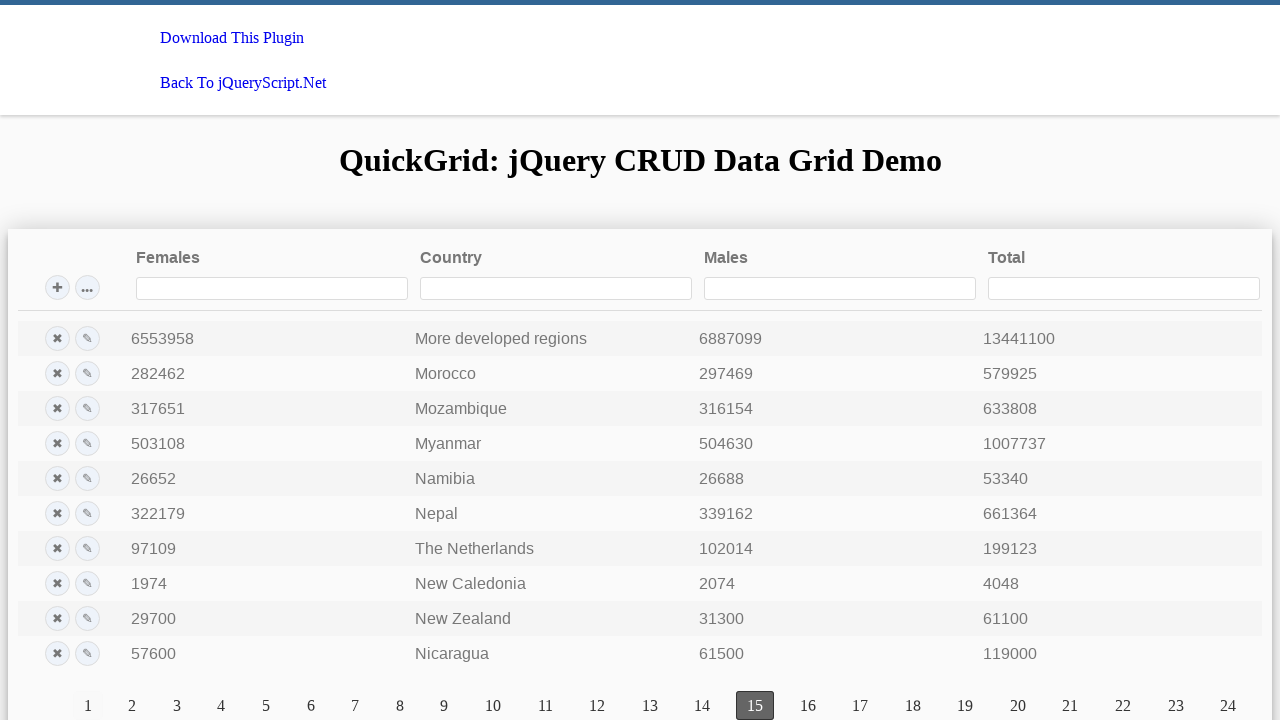

Clicked on page 10 in pagination at (493, 706) on xpath=//a[contains(@class,'qgrd-pagination-page-link') and text()='10']
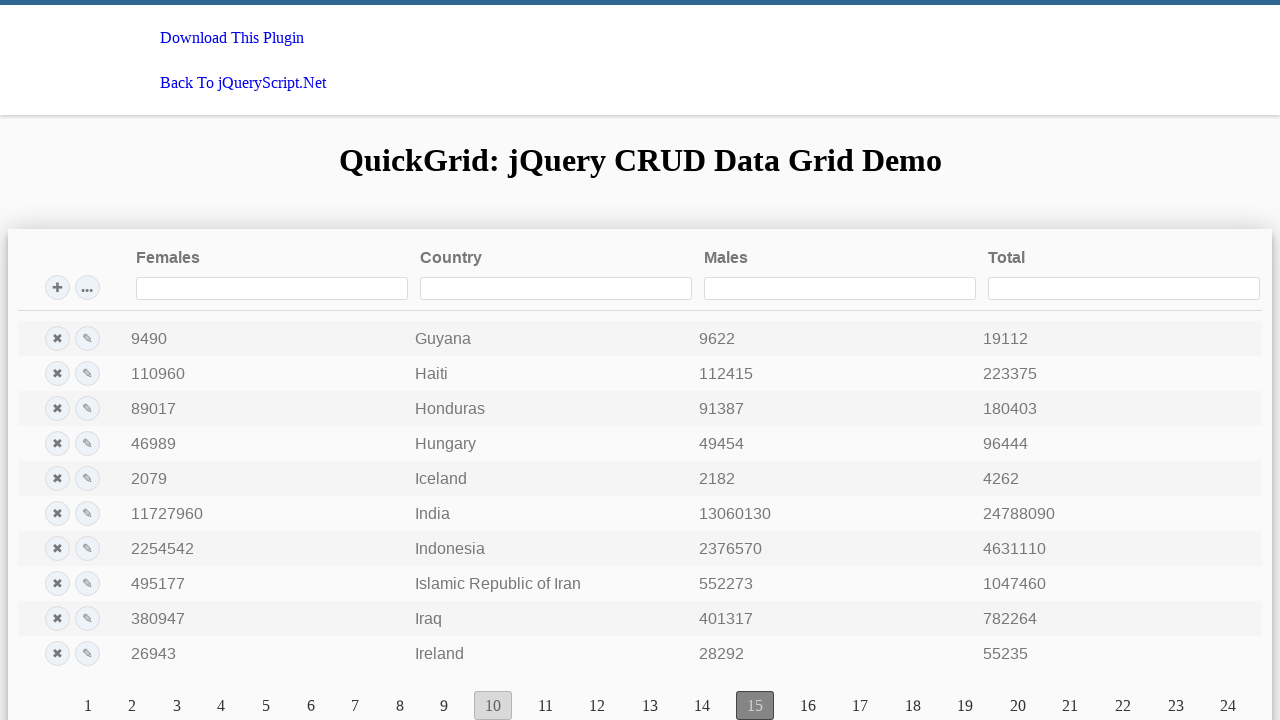

Verified page 10 is now active
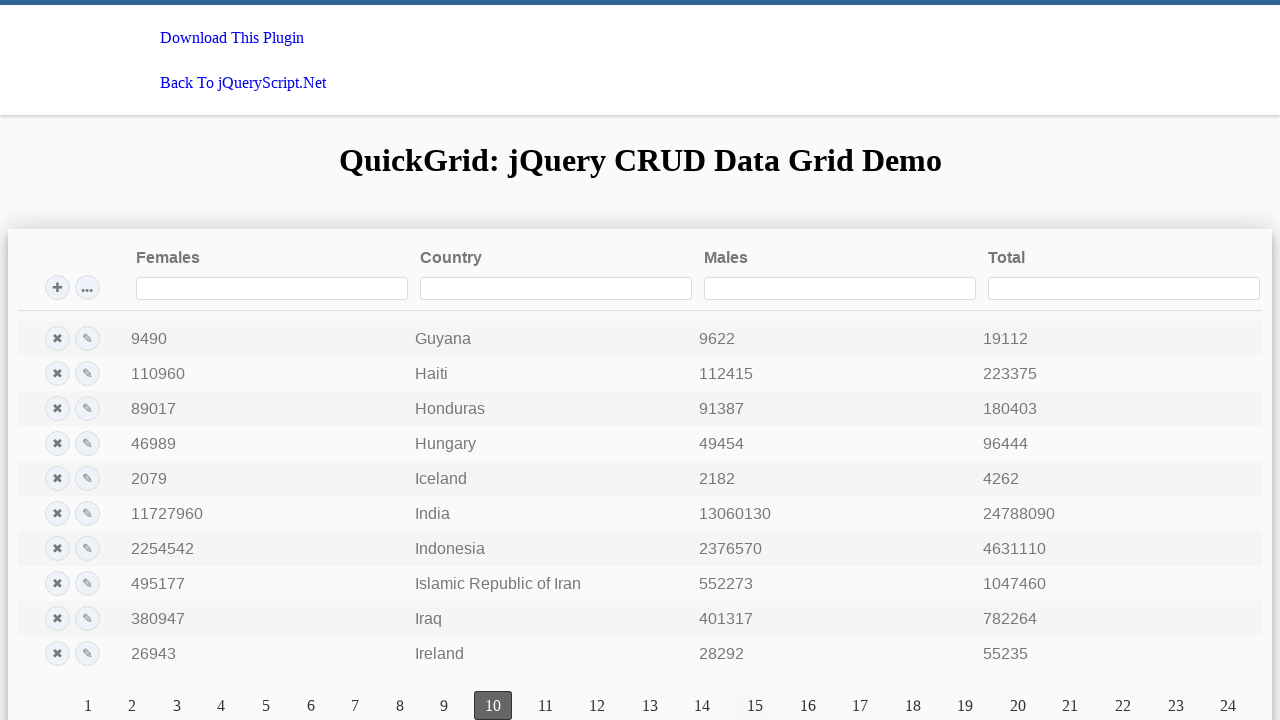

Clicked on page 24 in pagination at (1228, 706) on xpath=//a[contains(@class,'qgrd-pagination-page-link') and text()='24']
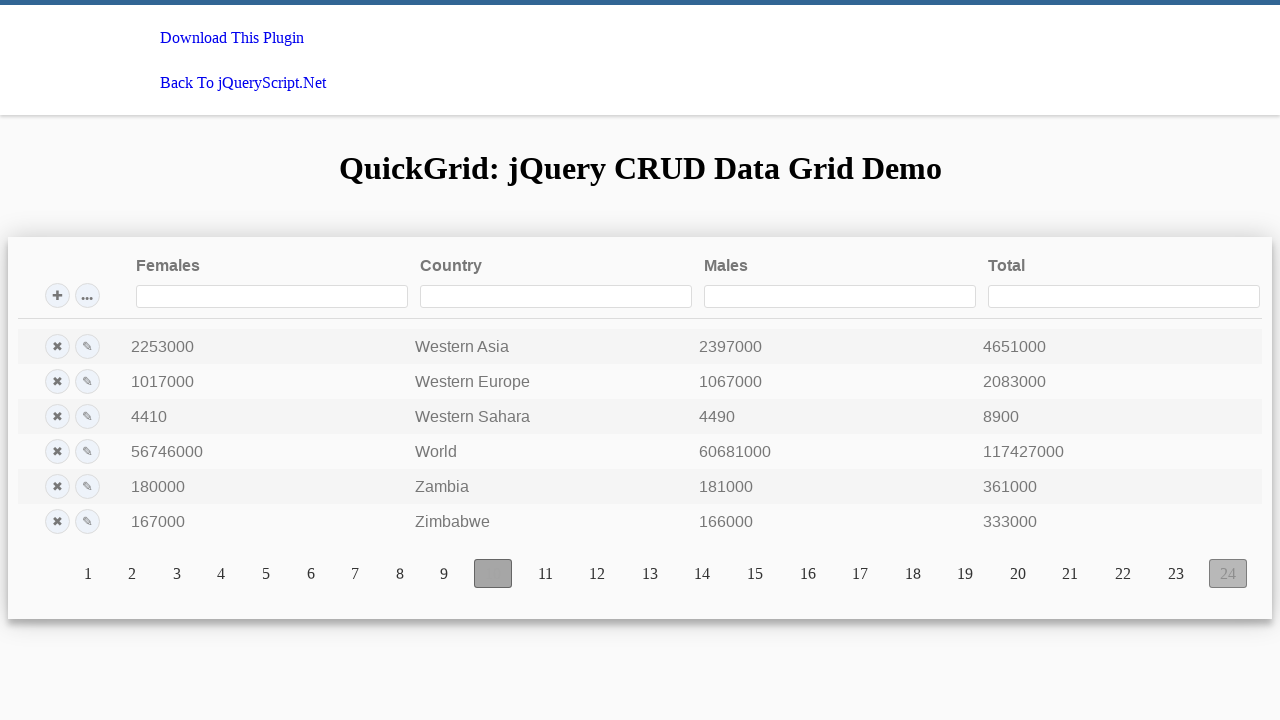

Verified page 24 is now active
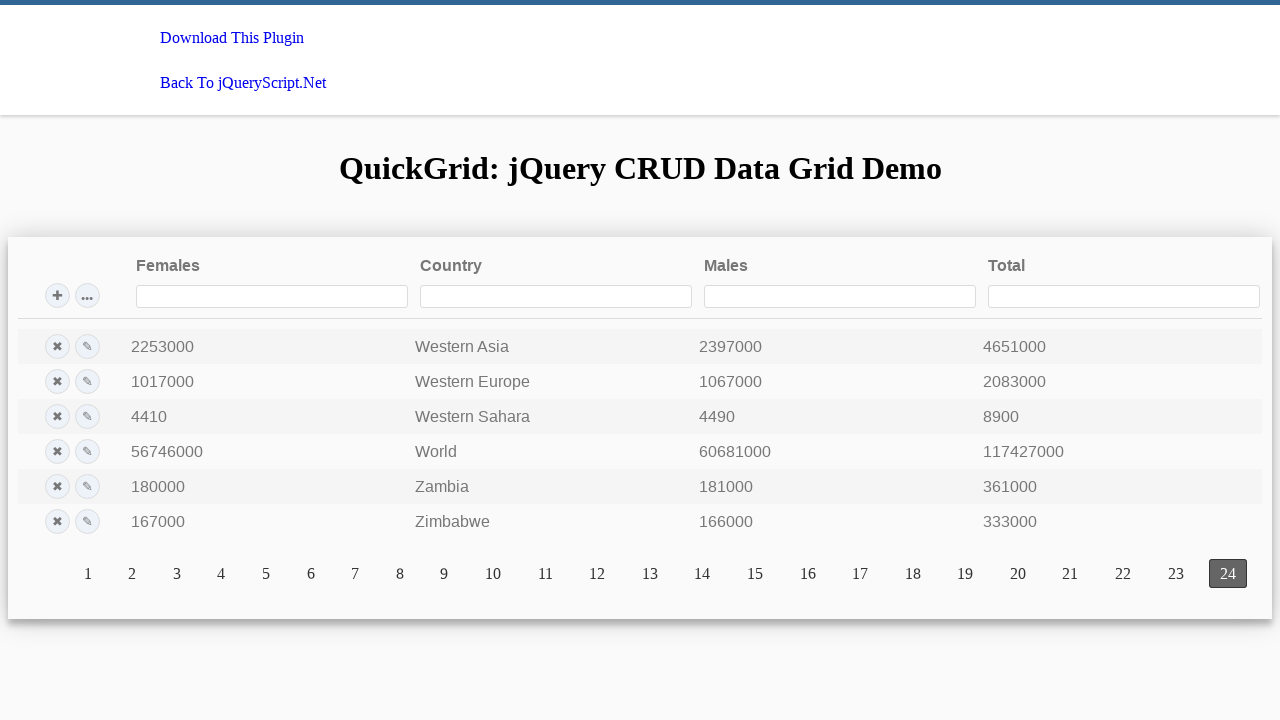

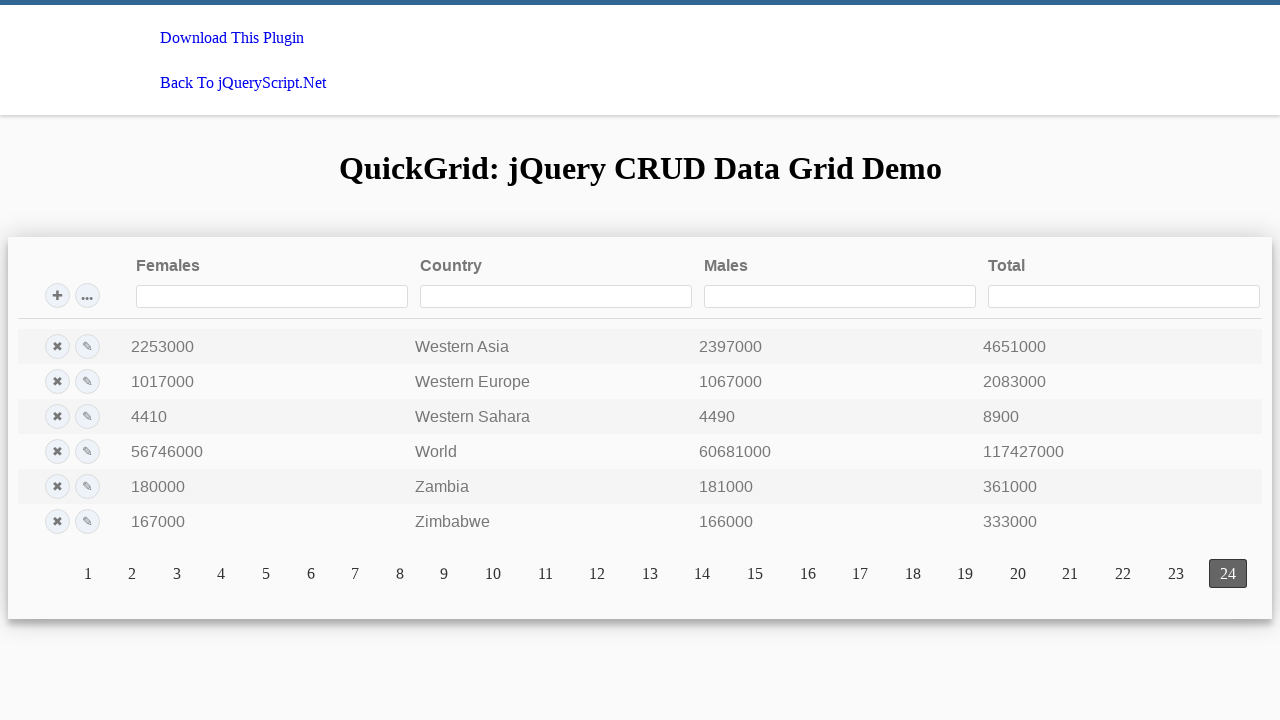